Tests JavaScript alert handling by triggering both simple alerts and confirmation dialogs, accepting and dismissing them

Starting URL: https://rahulshettyacademy.com/AutomationPractice/

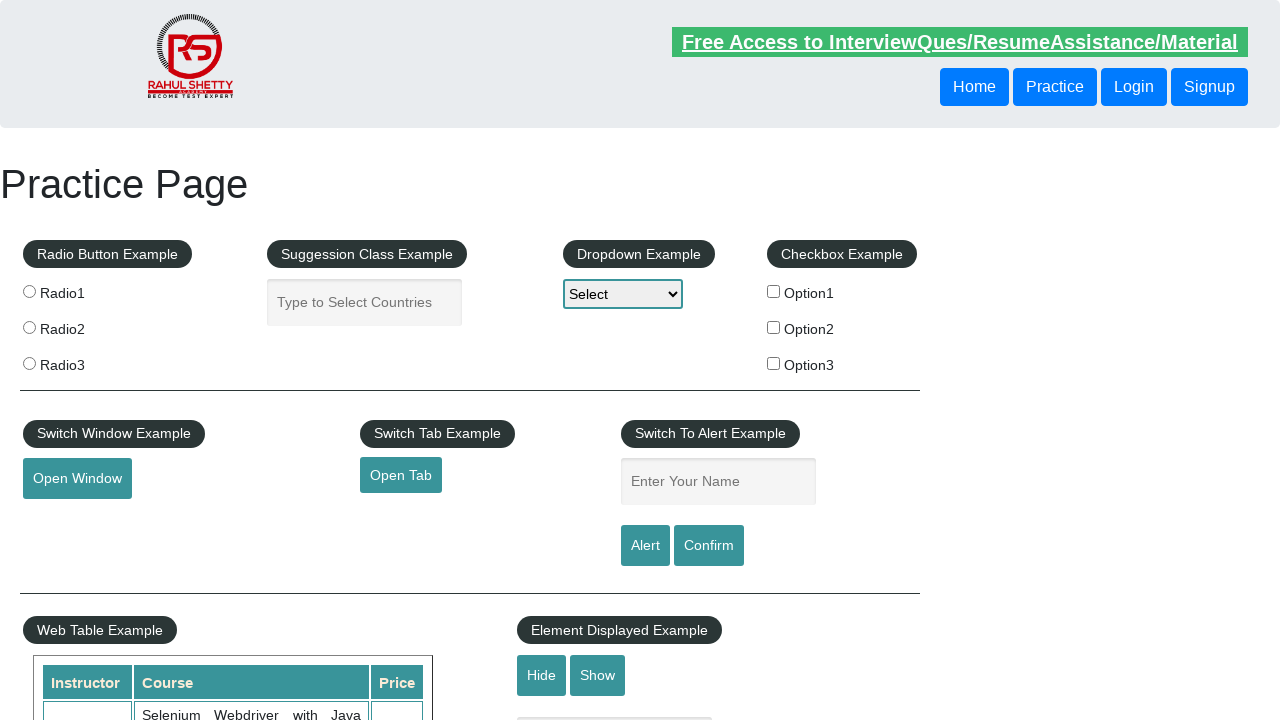

Filled name field with 'Minaz' for alert test on #name
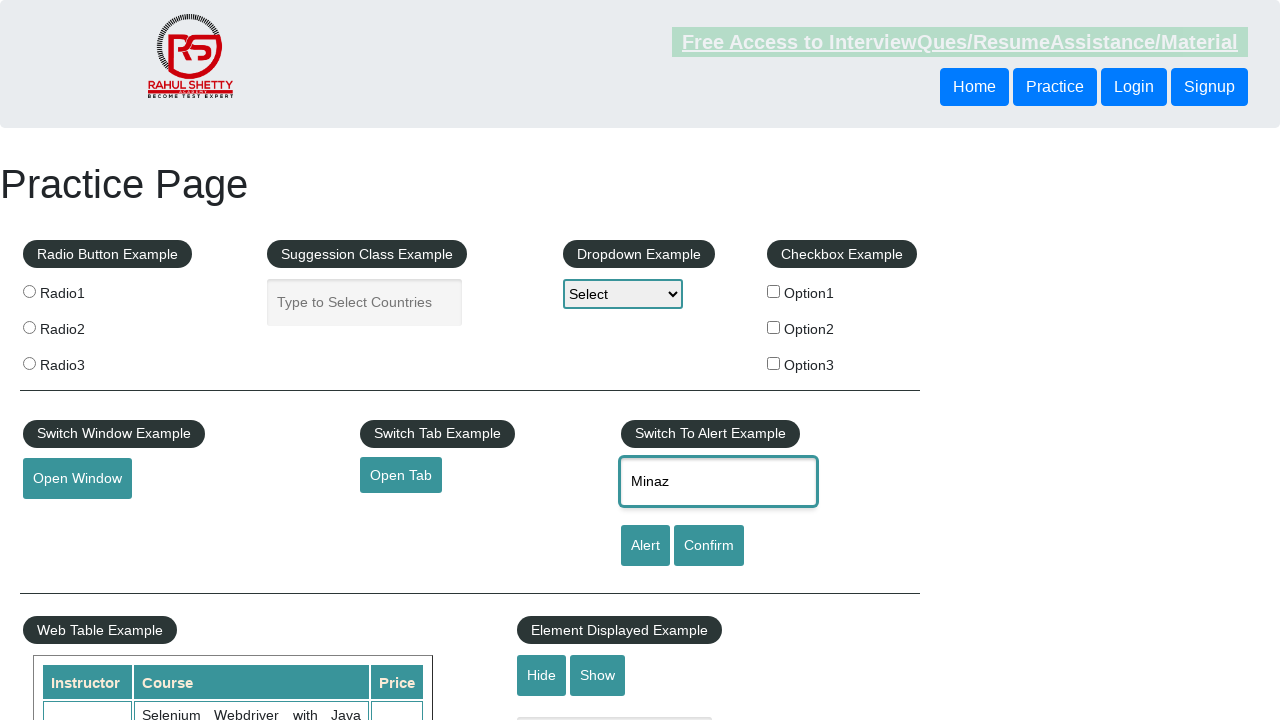

Set up dialog handler to accept alerts
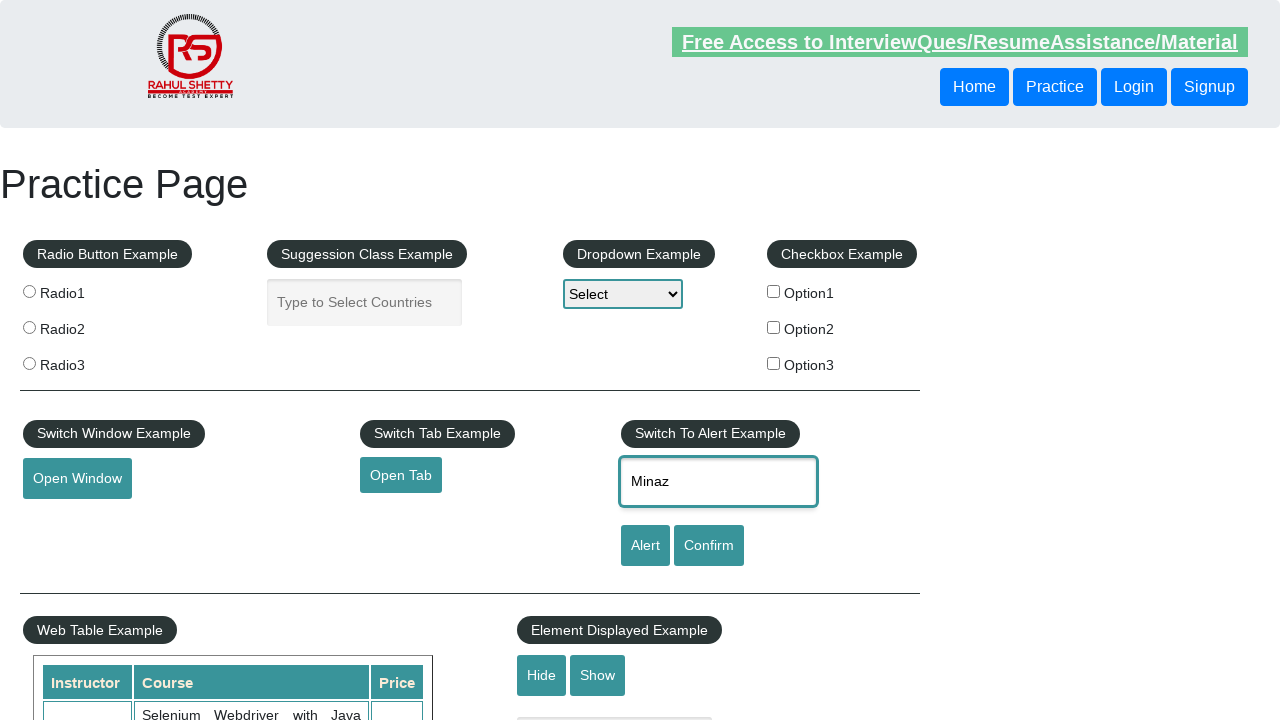

Clicked alert button and accepted the JavaScript alert at (645, 546) on #alertbtn
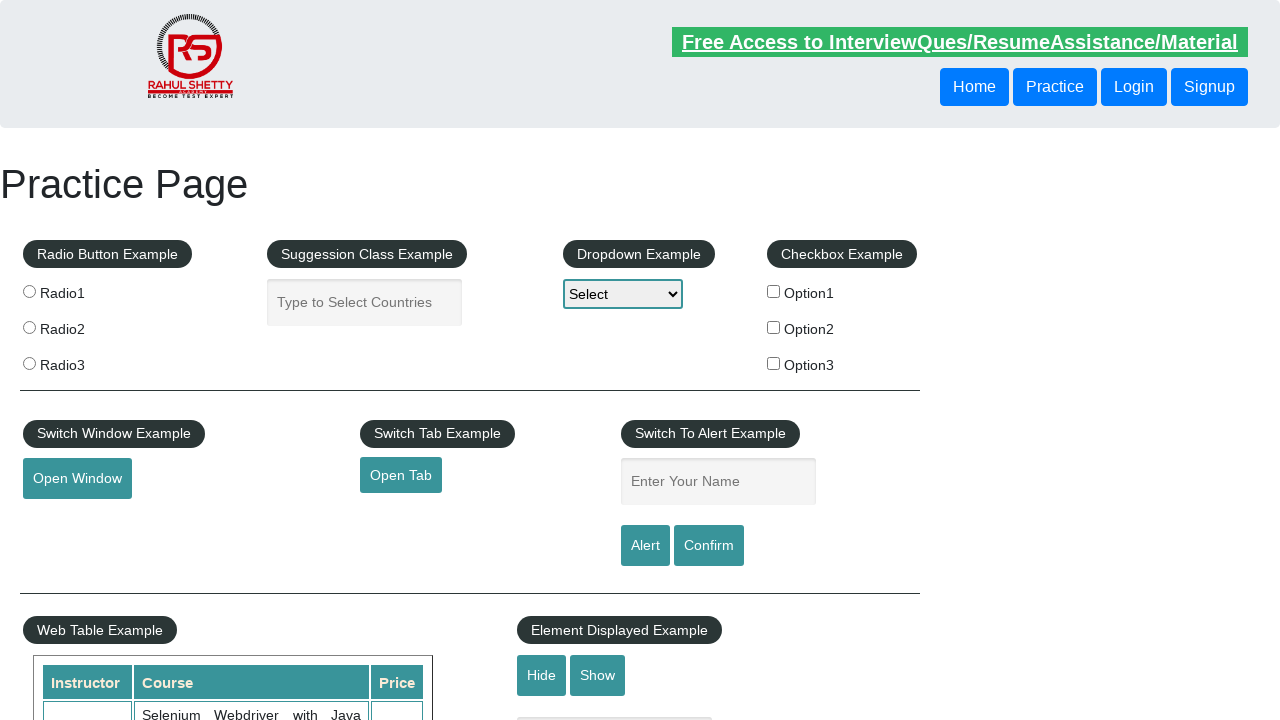

Filled name field with 'Minaz' for confirmation test on #name
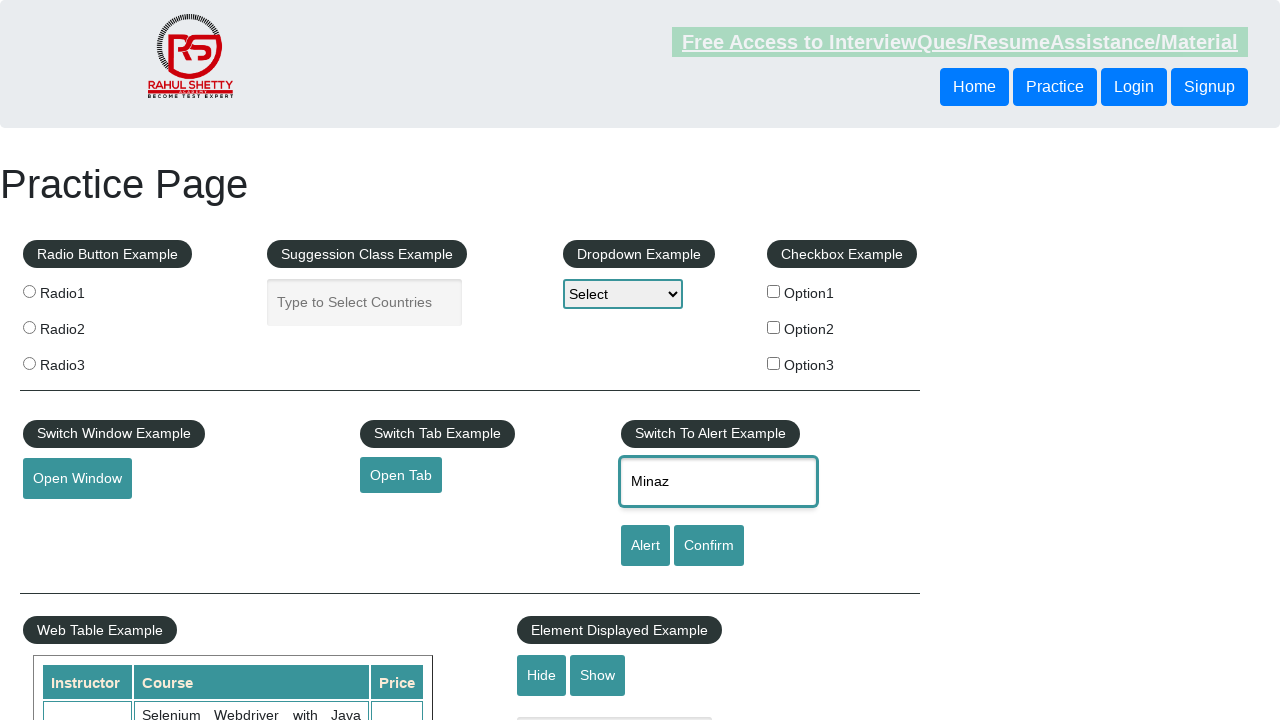

Set up dialog handler to dismiss confirmation dialog
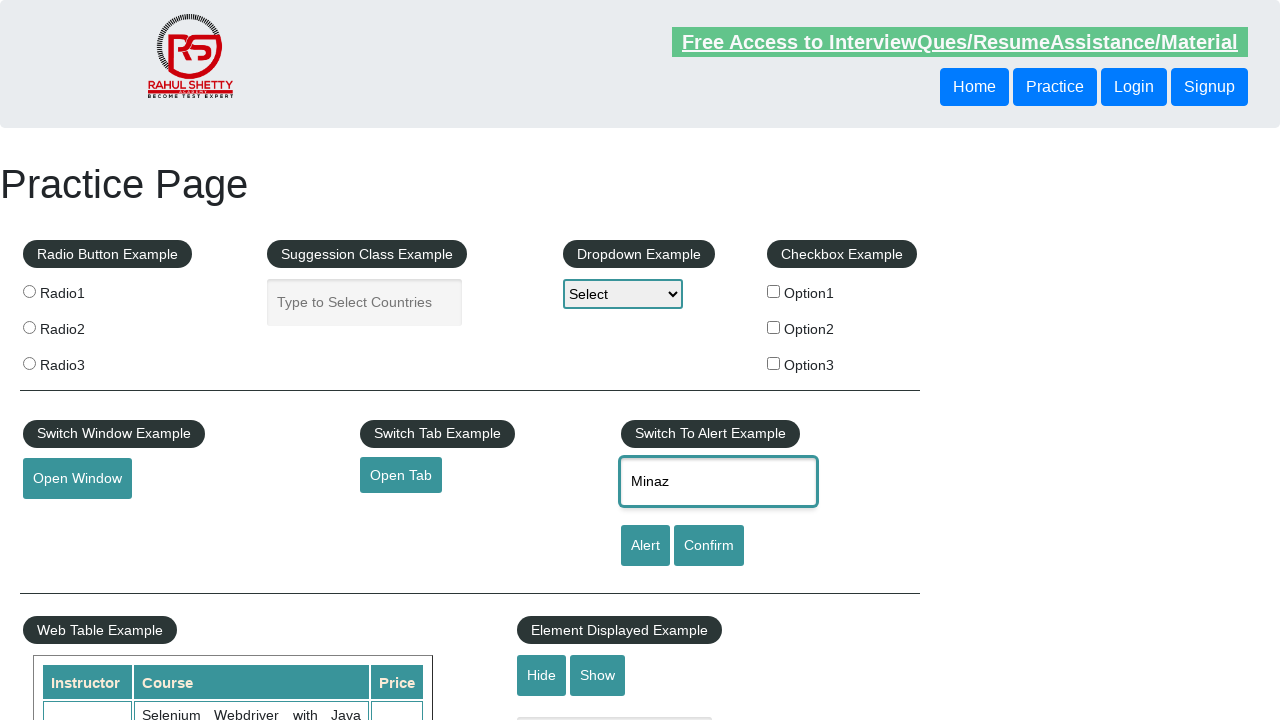

Clicked confirm button and dismissed the confirmation dialog at (709, 546) on #confirmbtn
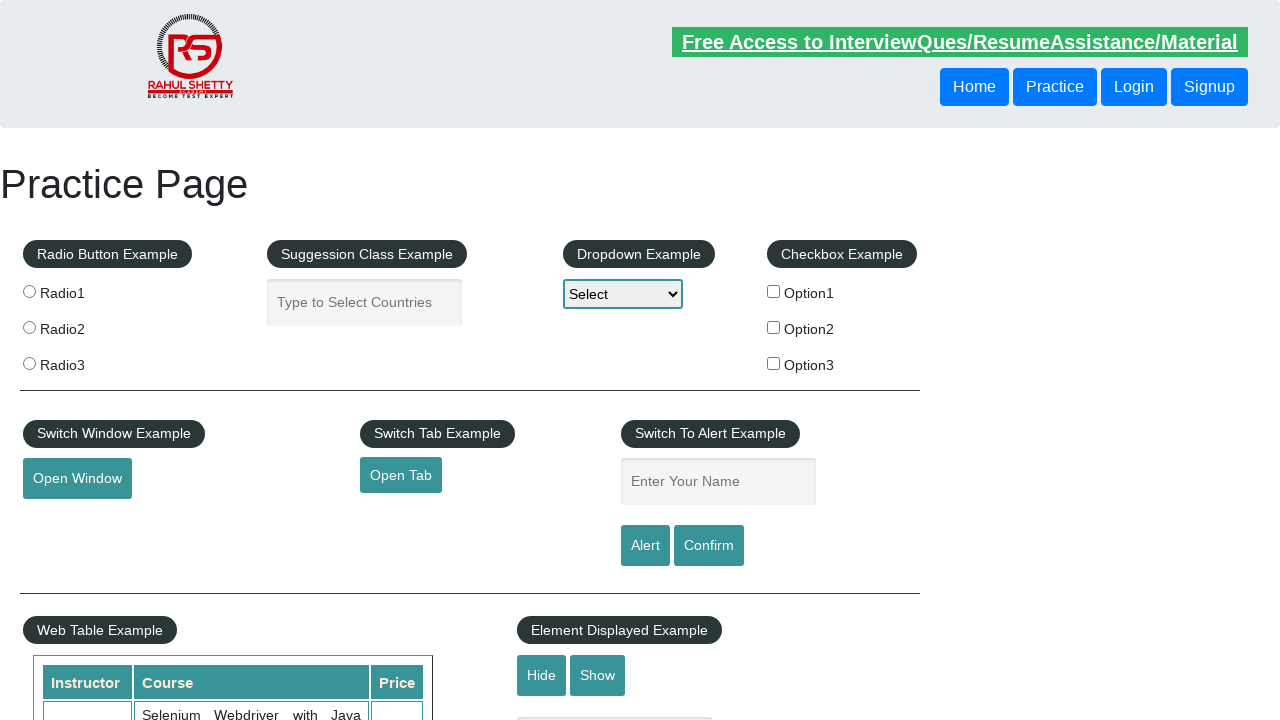

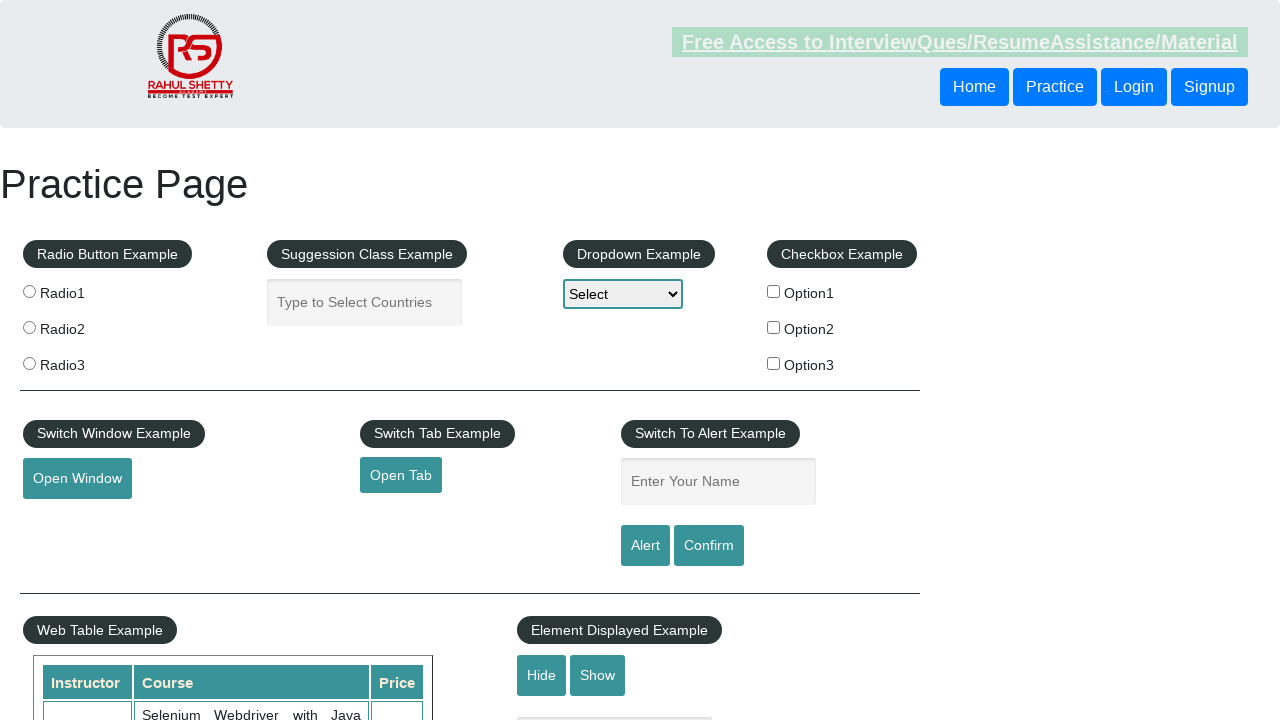